Tests the jQuery UI accordion widget by clicking through all four sections

Starting URL: https://jqueryui.com/

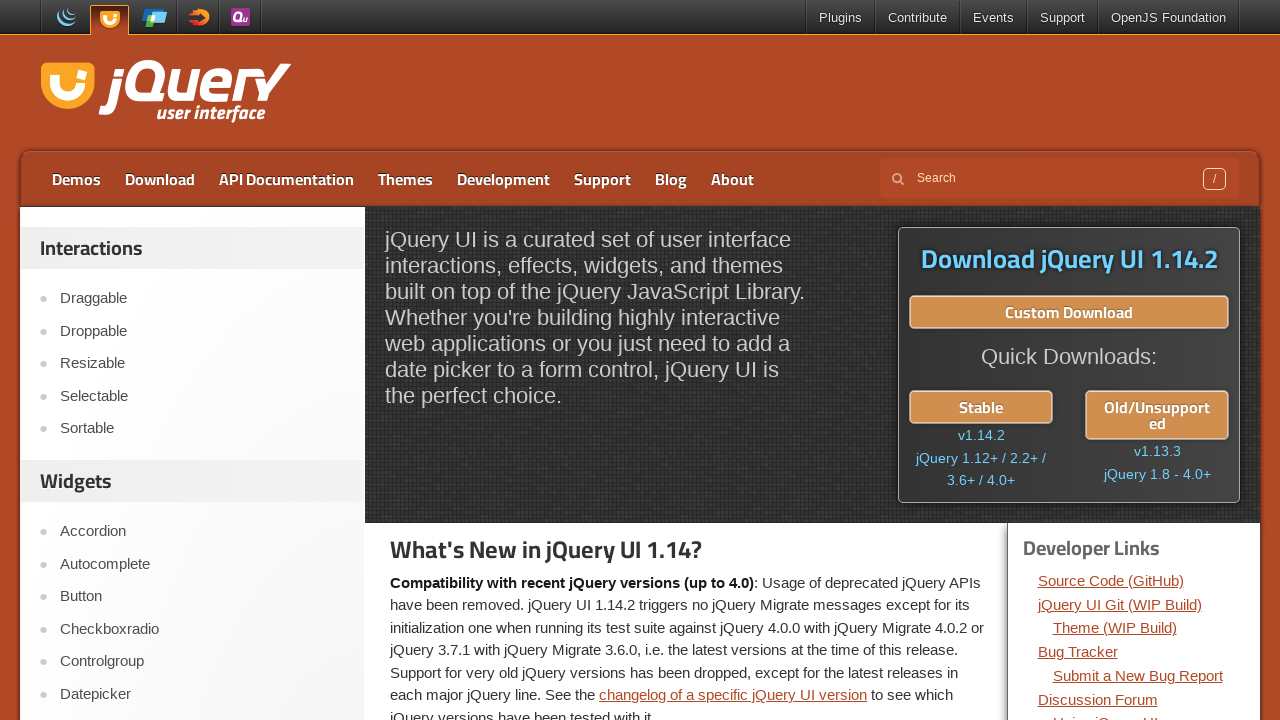

Navigated to jQuery UI homepage
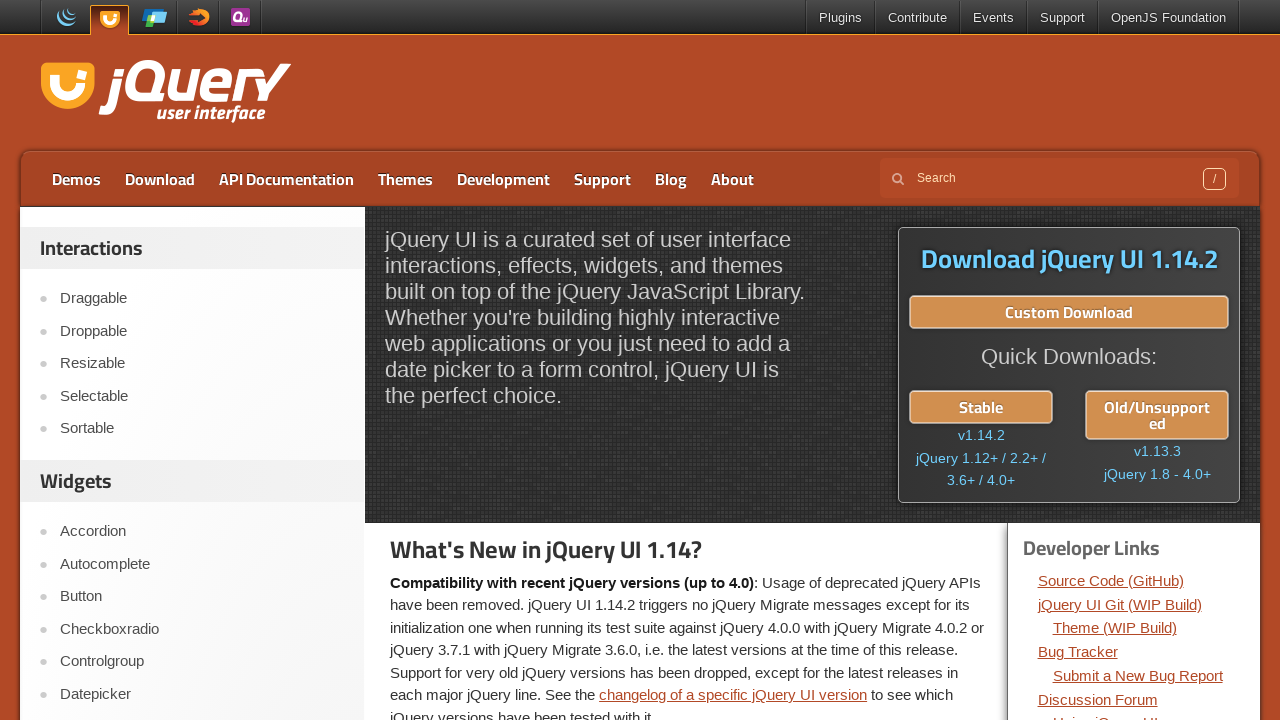

Clicked on accordion menu item in sidebar at (202, 532) on #sidebar > aside:nth-child(2) > ul > li:nth-child(1) > a
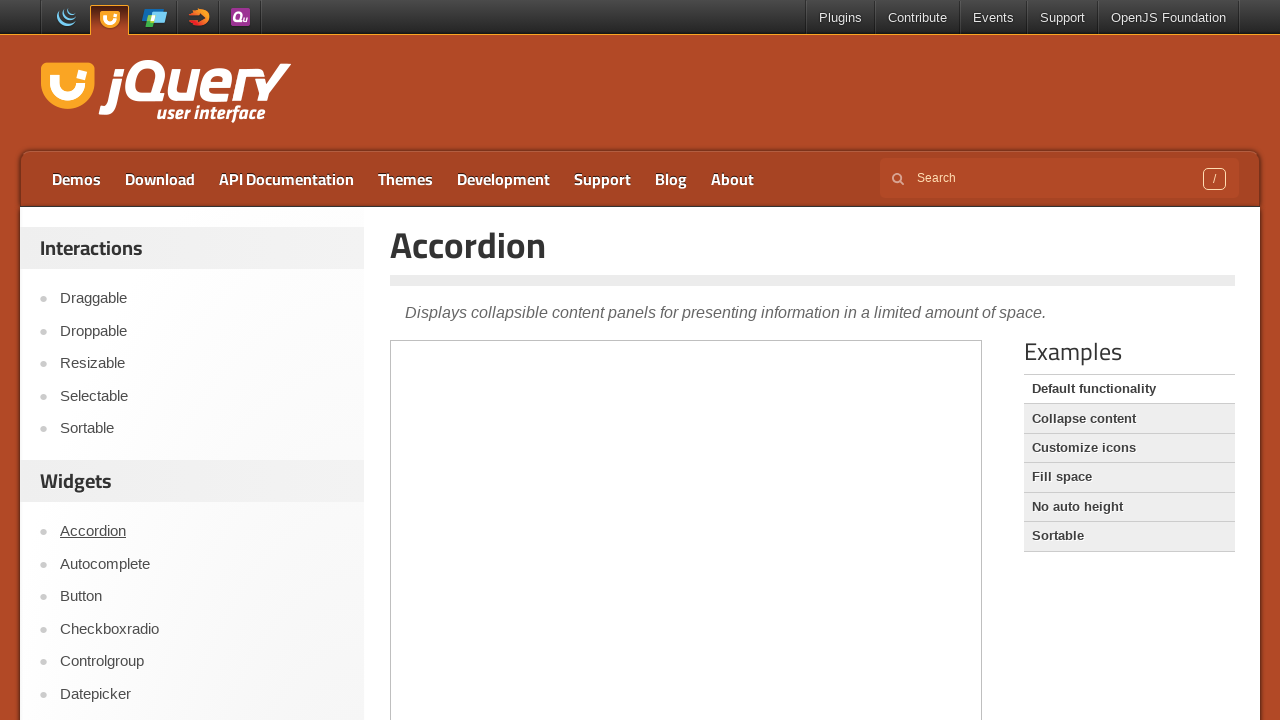

Clicked first accordion section (Section 1) at (686, 369) on iframe >> nth=0 >> internal:control=enter-frame >> #ui-id-1
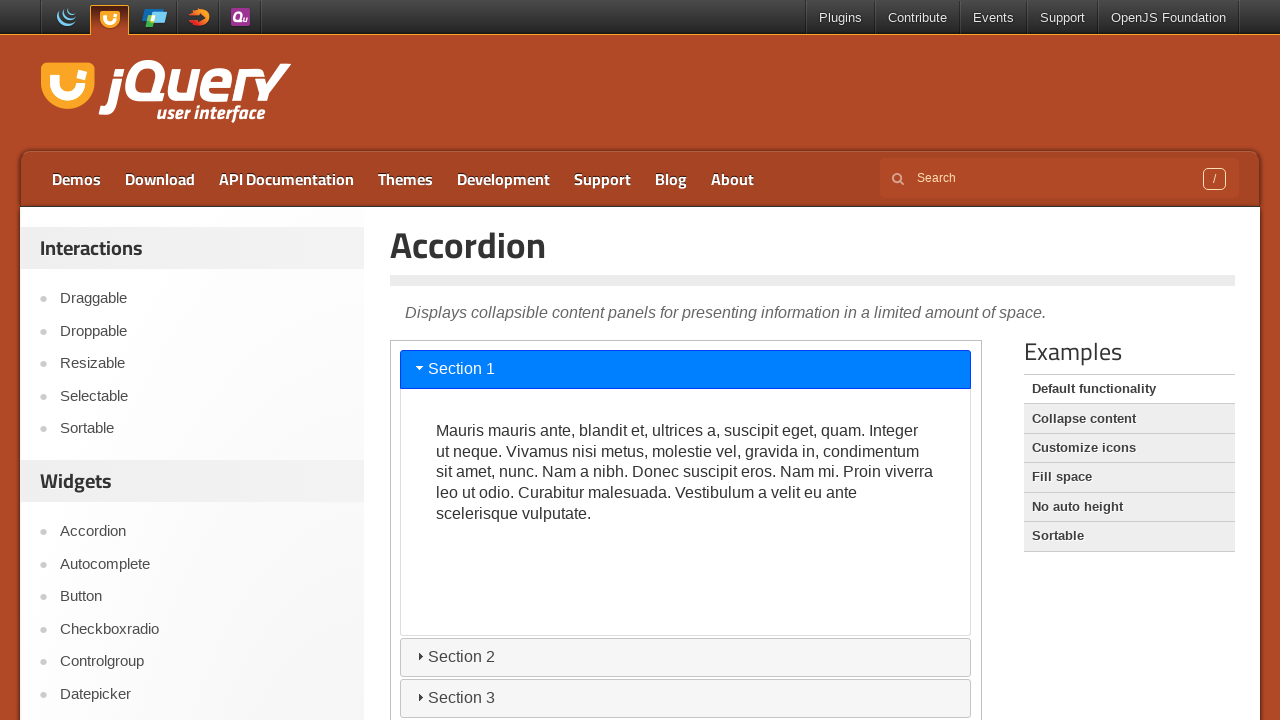

Clicked second accordion section (Section 2) at (686, 657) on iframe >> nth=0 >> internal:control=enter-frame >> #ui-id-3
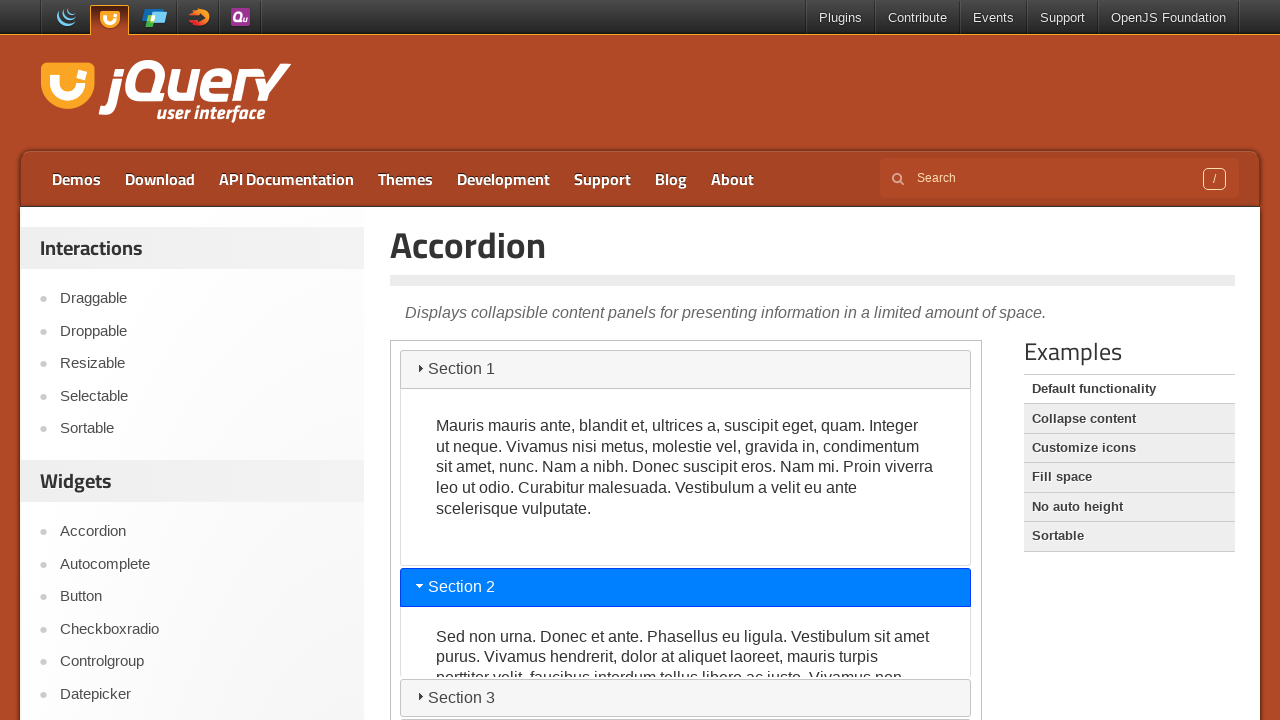

Clicked third accordion section (Section 3) at (686, 698) on iframe >> nth=0 >> internal:control=enter-frame >> #ui-id-5
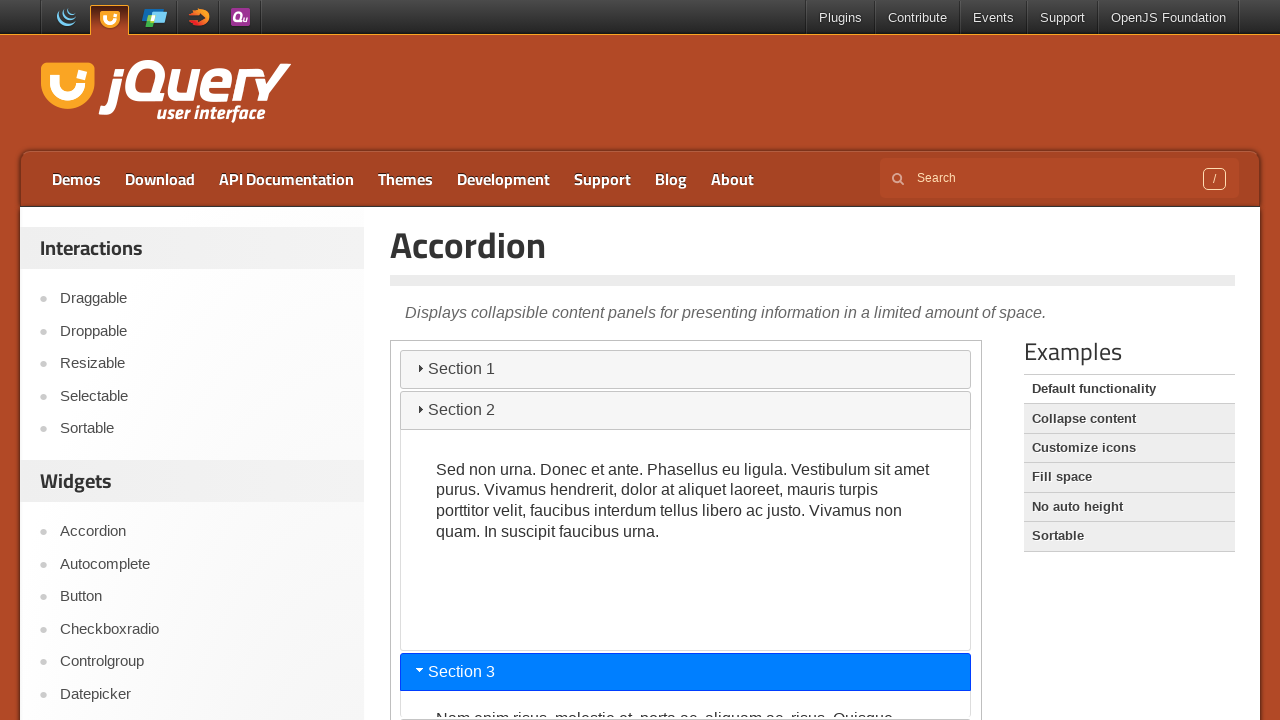

Clicked fourth accordion section (Section 4) at (686, 701) on iframe >> nth=0 >> internal:control=enter-frame >> #ui-id-7
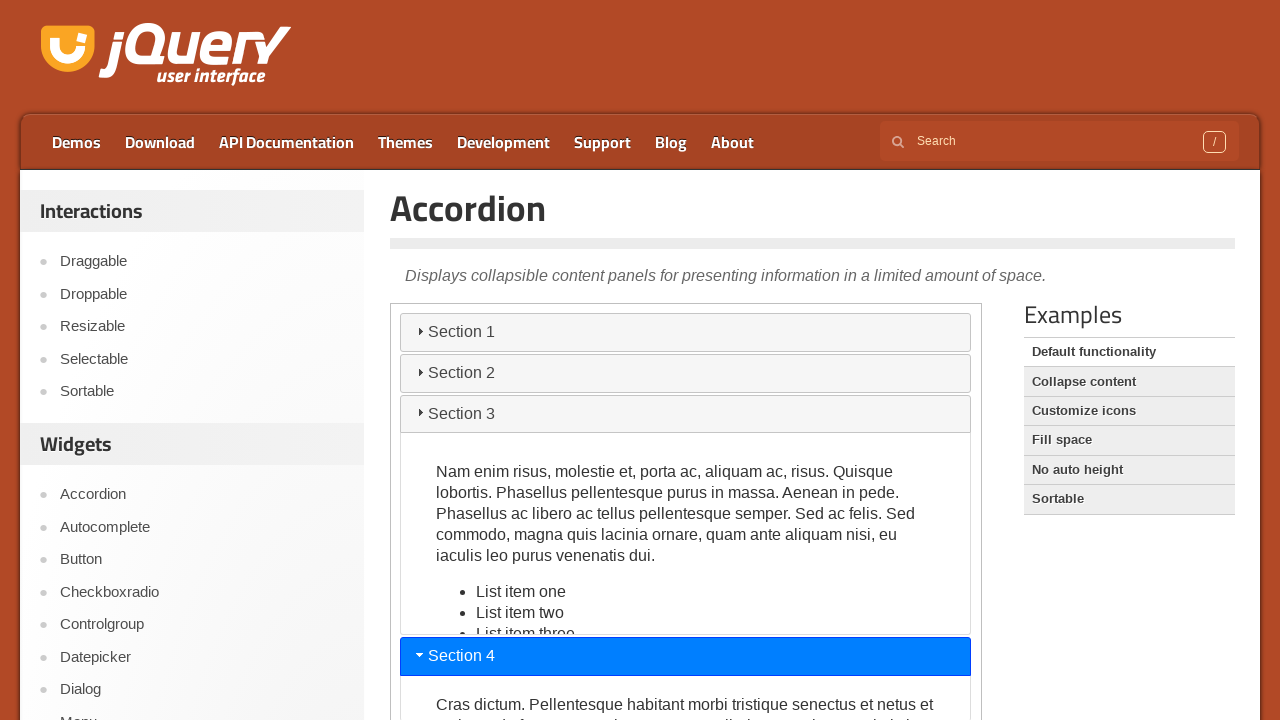

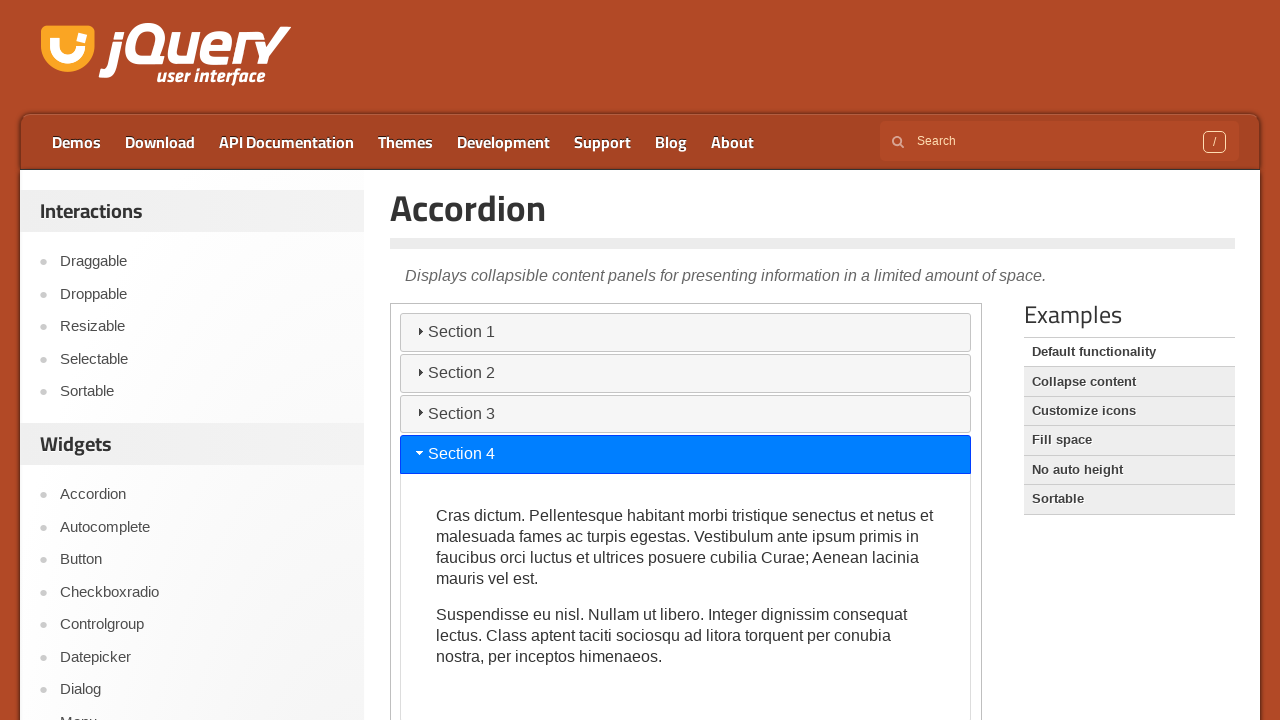